Tests basic form interactions including clicking a link, filling text fields, clearing and re-entering values, and clicking a checkbox on a test page.

Starting URL: https://testeroprogramowania.github.io/selenium/

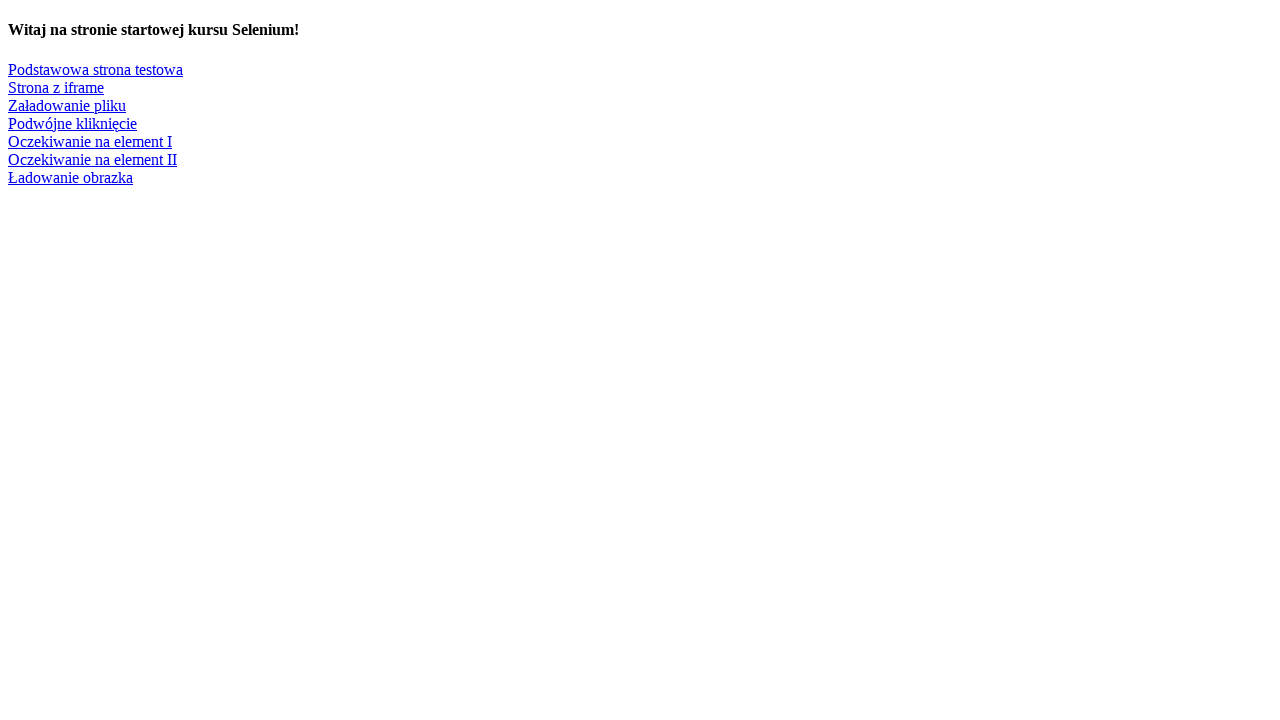

Clicked link to navigate to basic test page at (96, 69) on a:text('Podstawowa strona testowa')
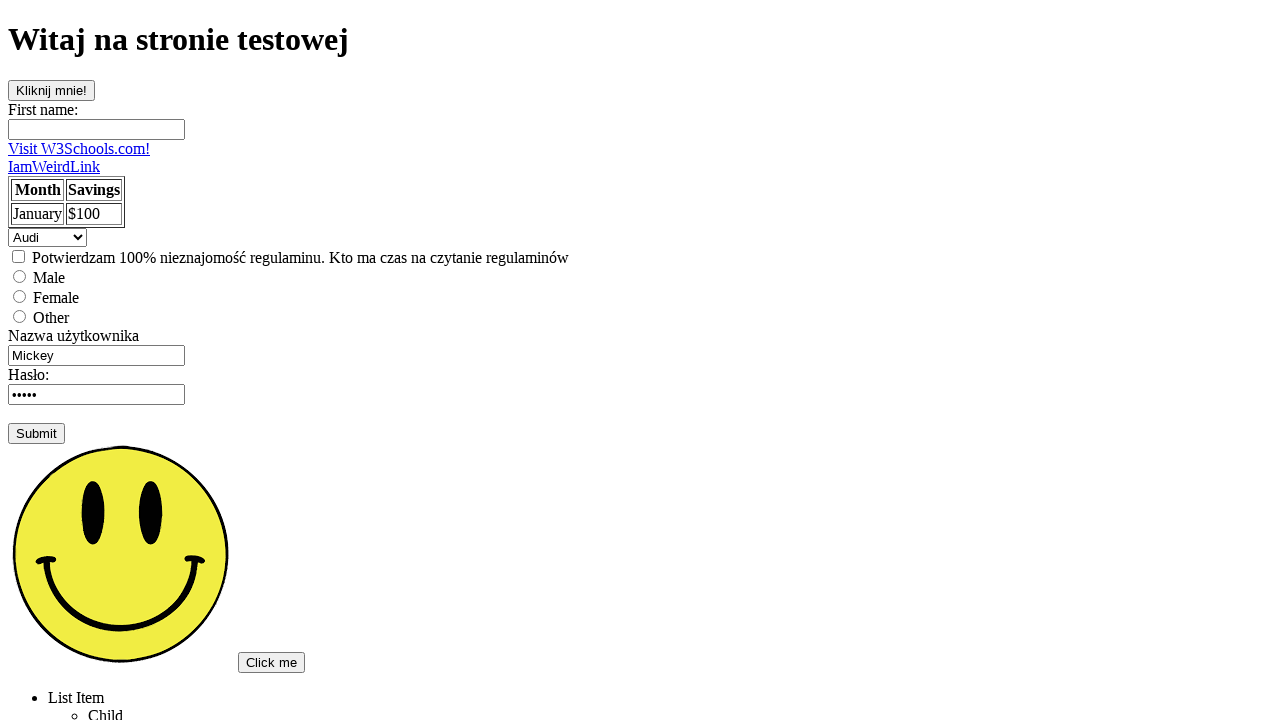

Filled first name field with 'Marcin' on #fname
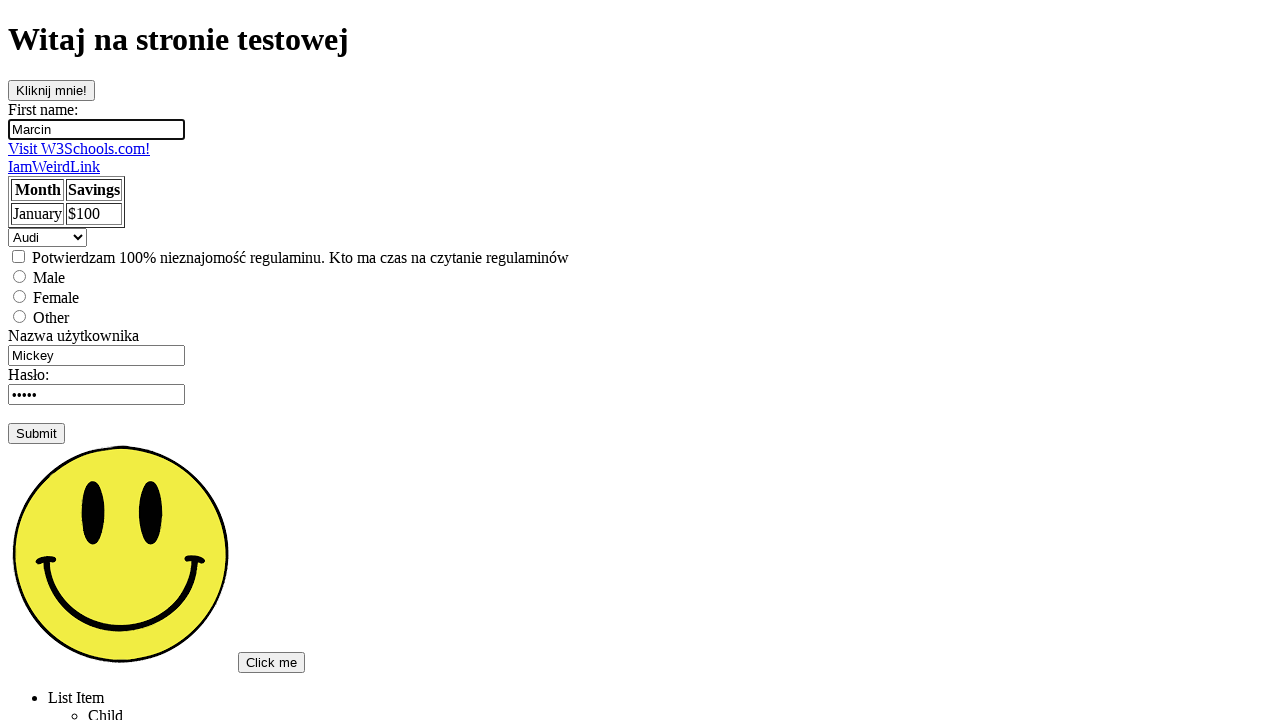

Cleared and filled username field with 'nowyUser' on input[name='username']
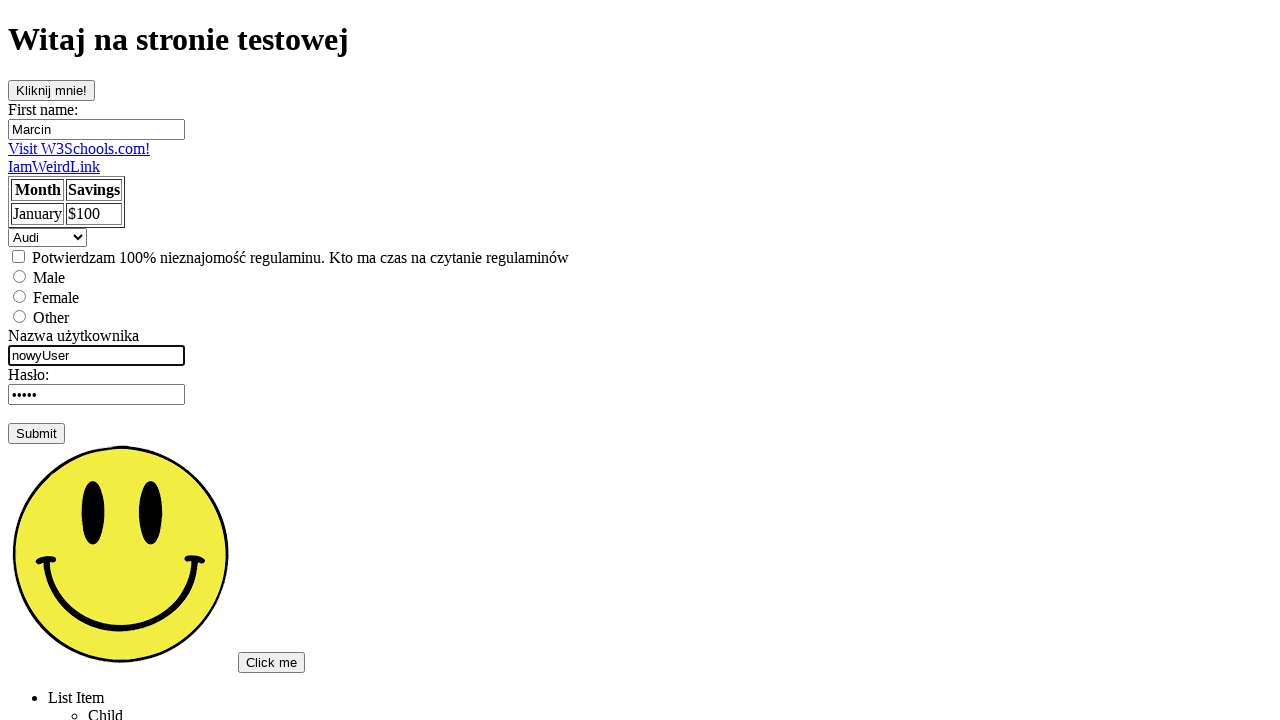

Clicked checkbox to toggle it at (18, 256) on input[type='checkbox']
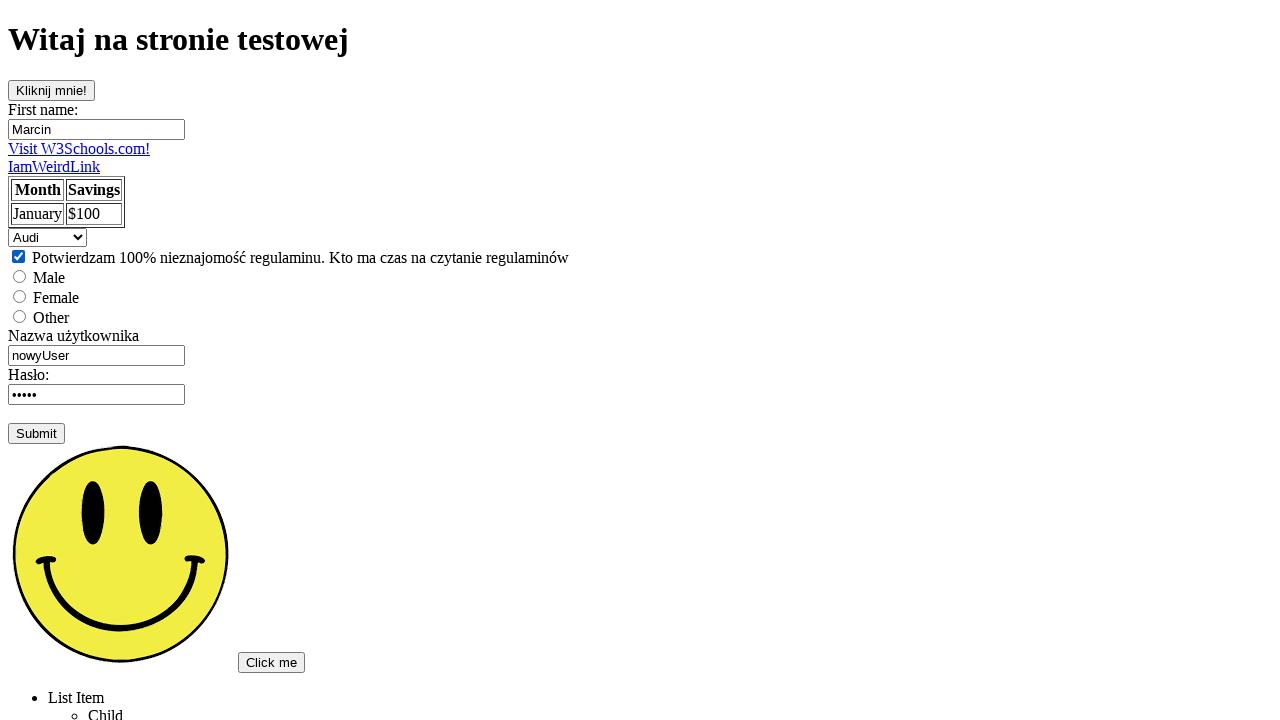

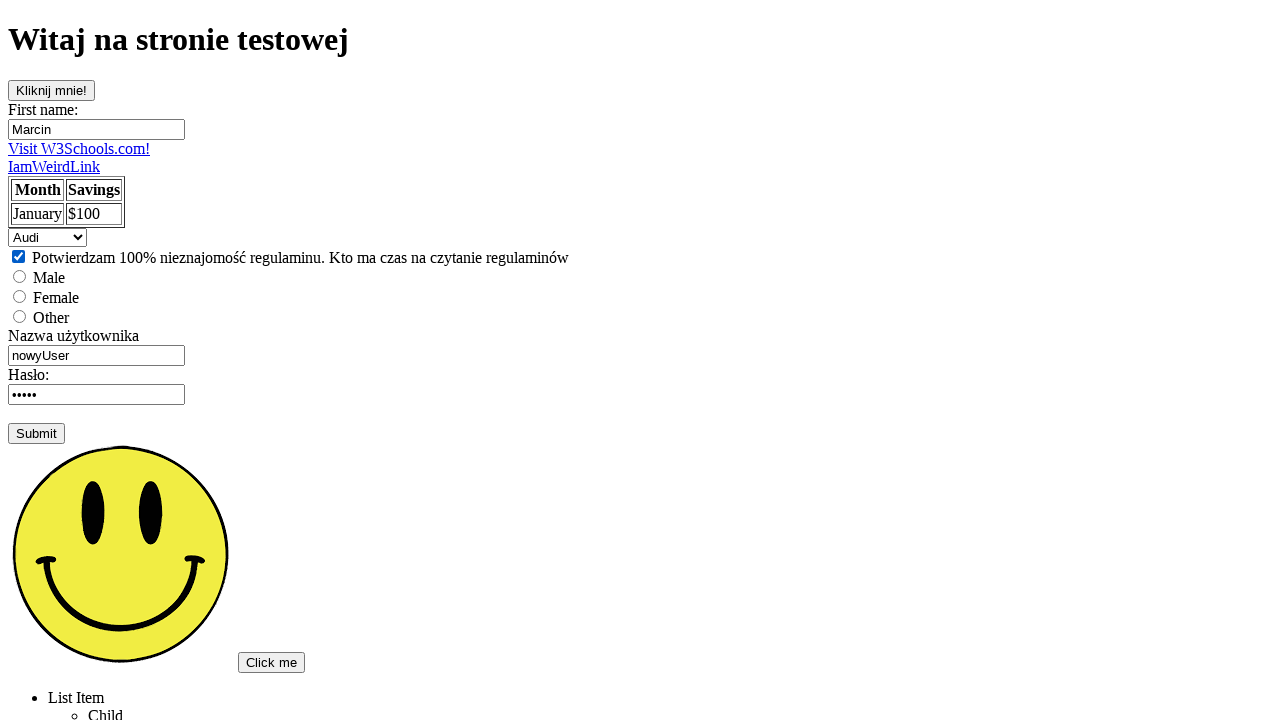